Tests checkbox functionality on a practice page by clicking a checkbox to select it, verifying selection, then clicking again to deselect and verifying the deselection state.

Starting URL: http://qaclickacademy.com/practice.php

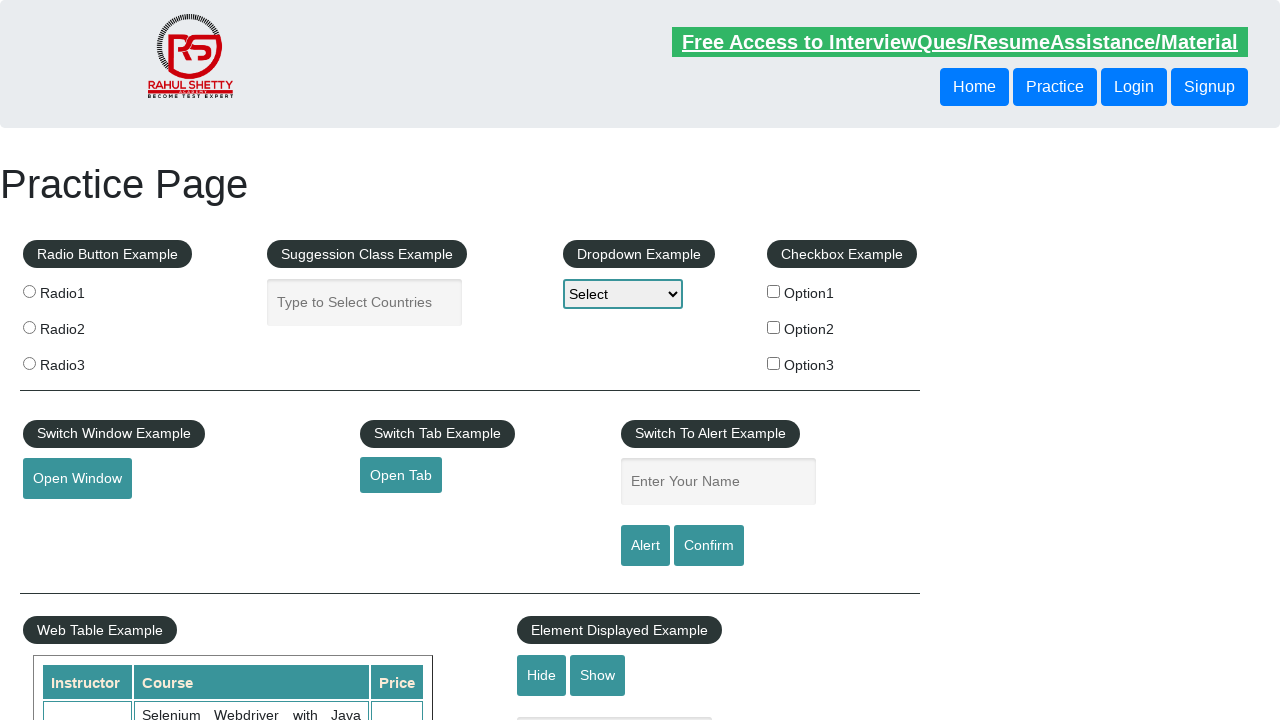

Clicked checkbox option 1 to select it at (774, 291) on #checkBoxOption1
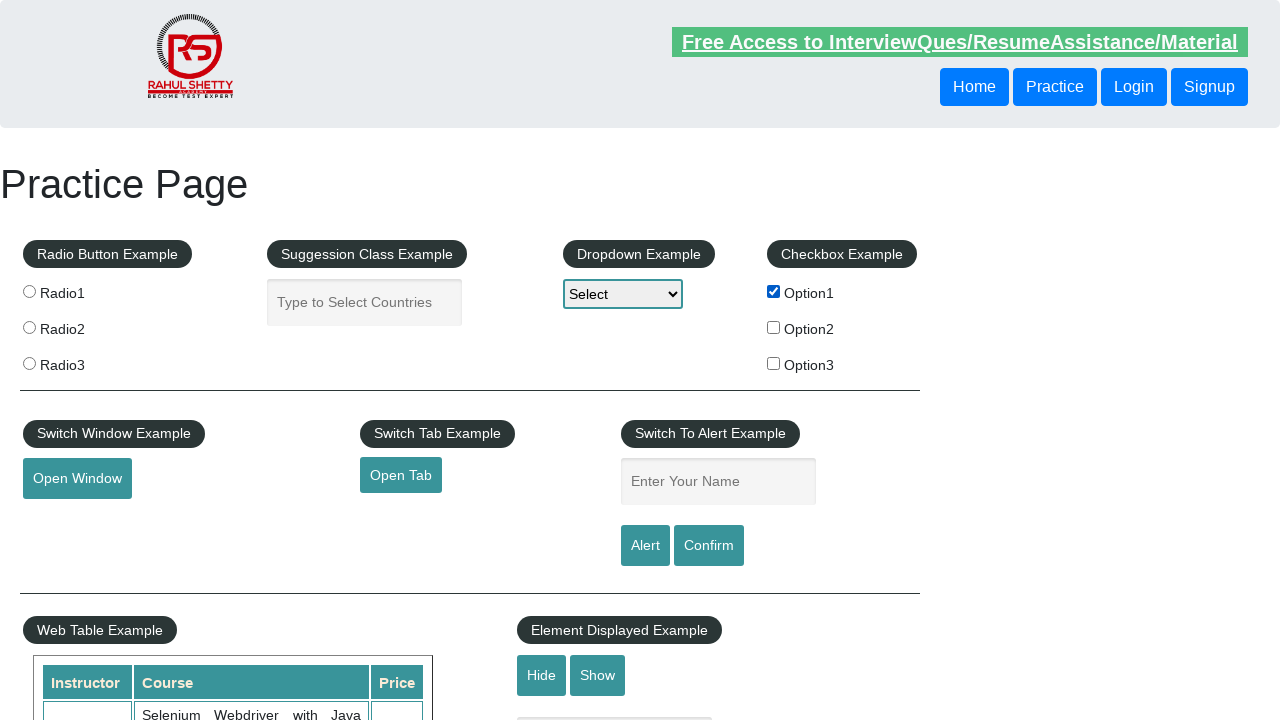

Verified checkbox option 1 is selected
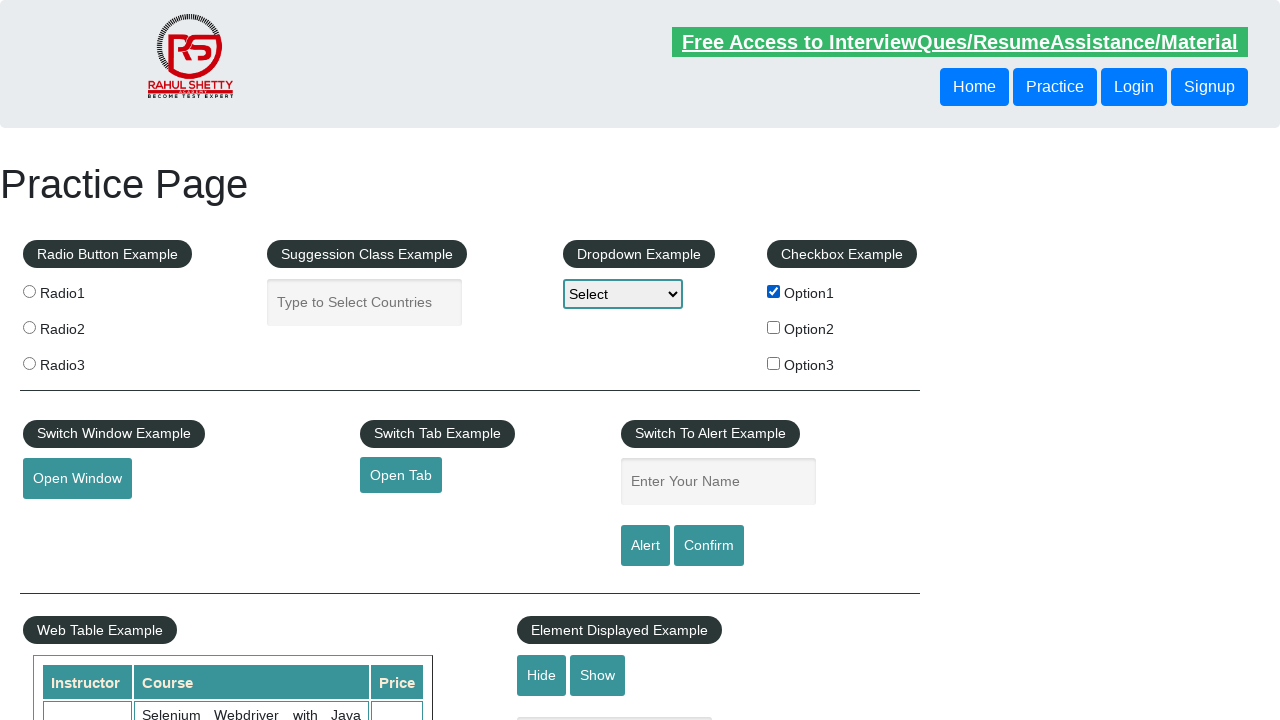

Clicked checkbox option 1 again to deselect it at (774, 291) on #checkBoxOption1
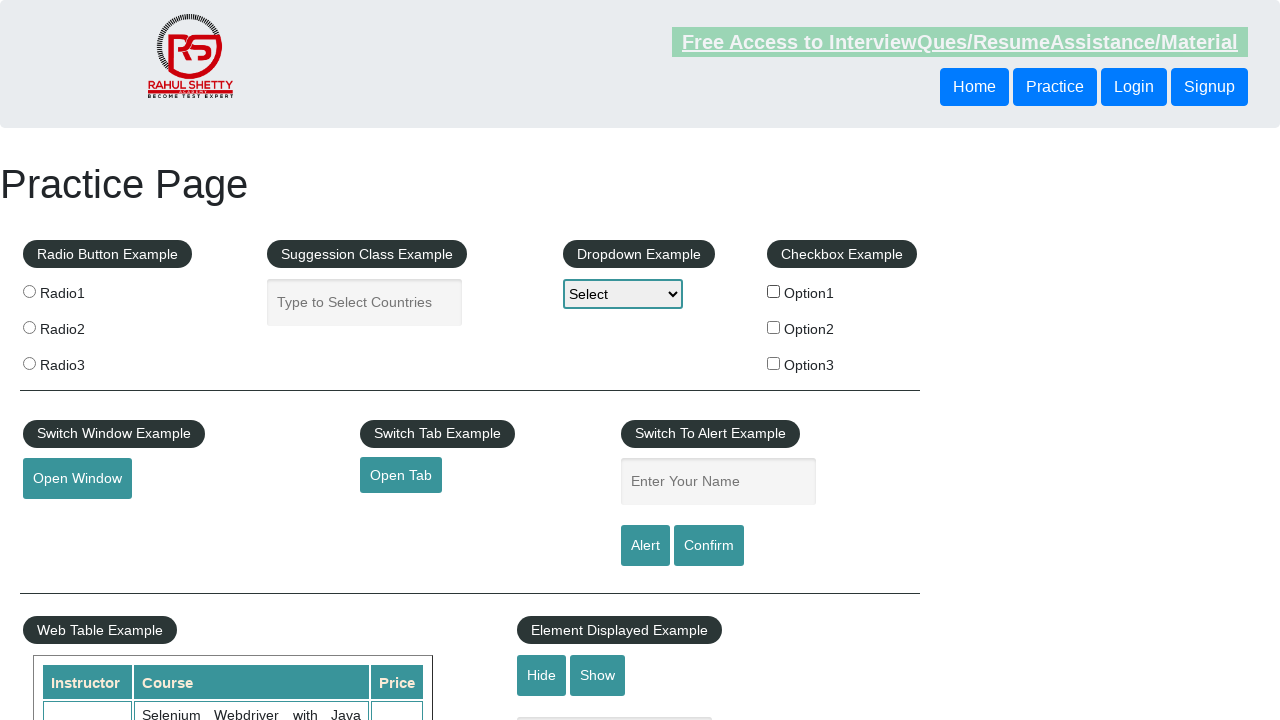

Verified checkbox option 1 is deselected
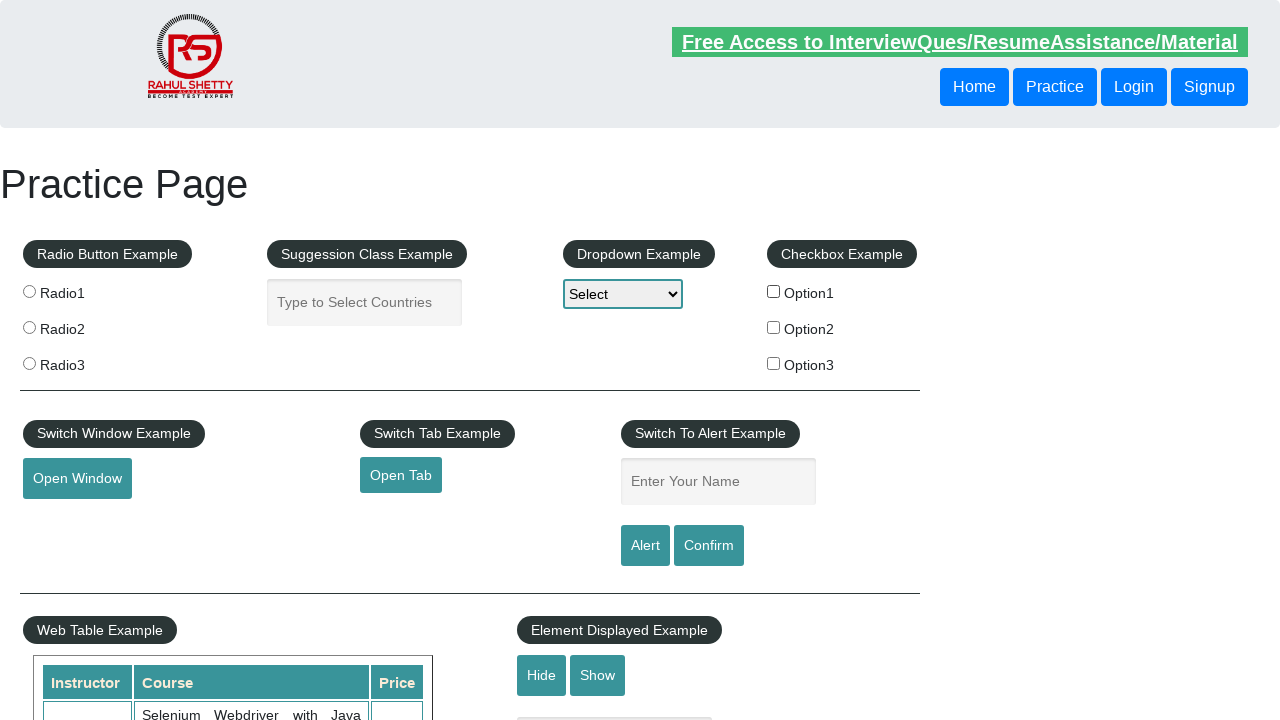

Located all checkboxes on the page
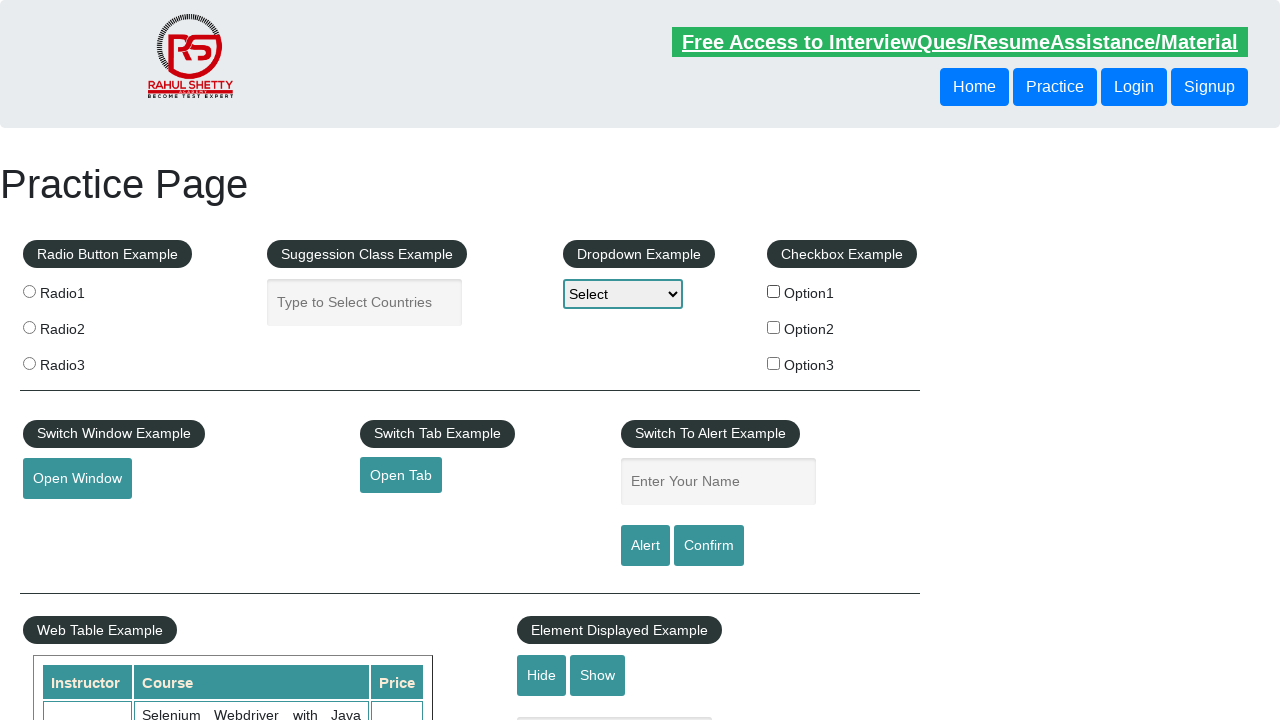

Counted 3 checkboxes on the page
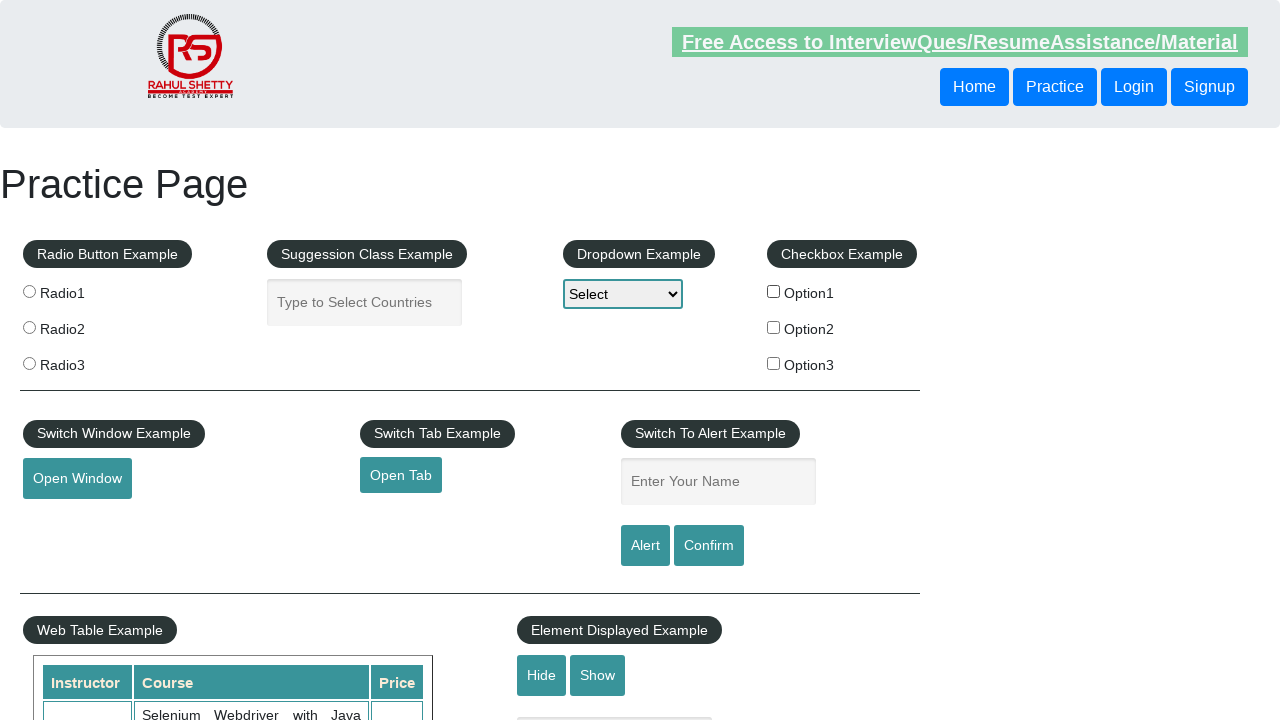

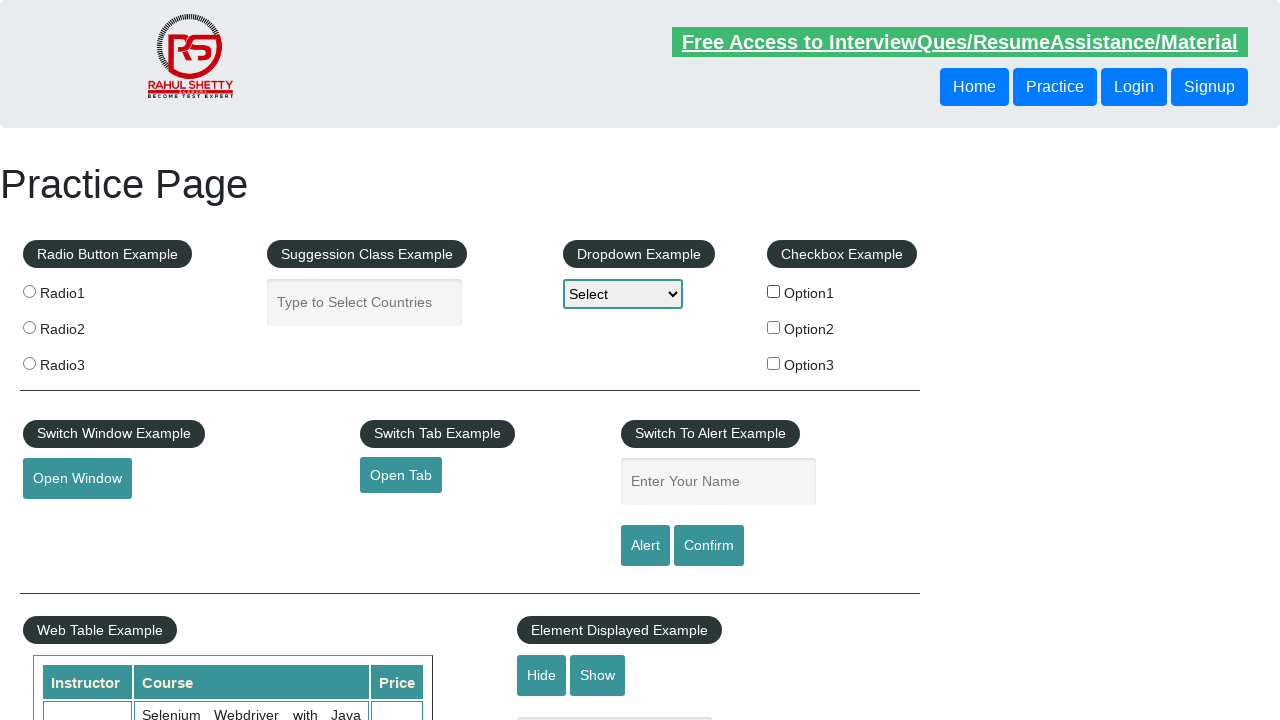